Tests drag and drop functionality by moving element A to position B and back, verifying elements are in correct containers after each drag operation.

Starting URL: https://the-internet.herokuapp.com/drag_and_drop

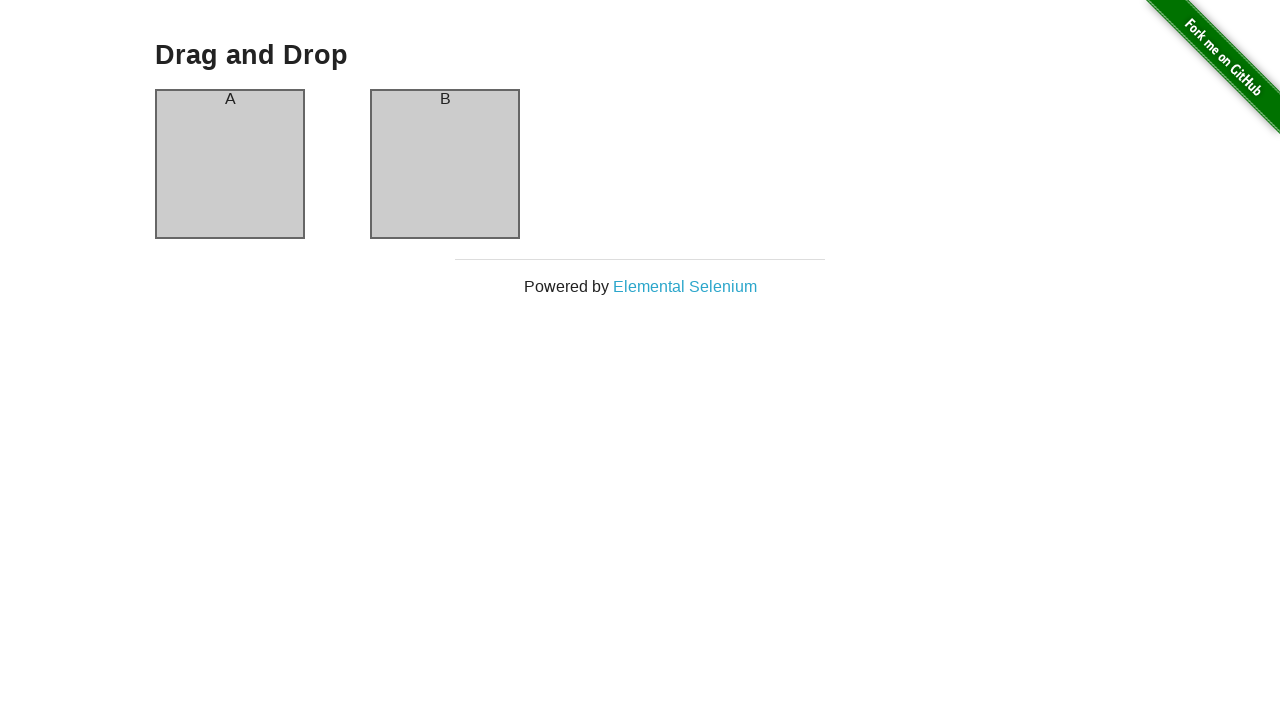

Drag and drop page loaded with header visible
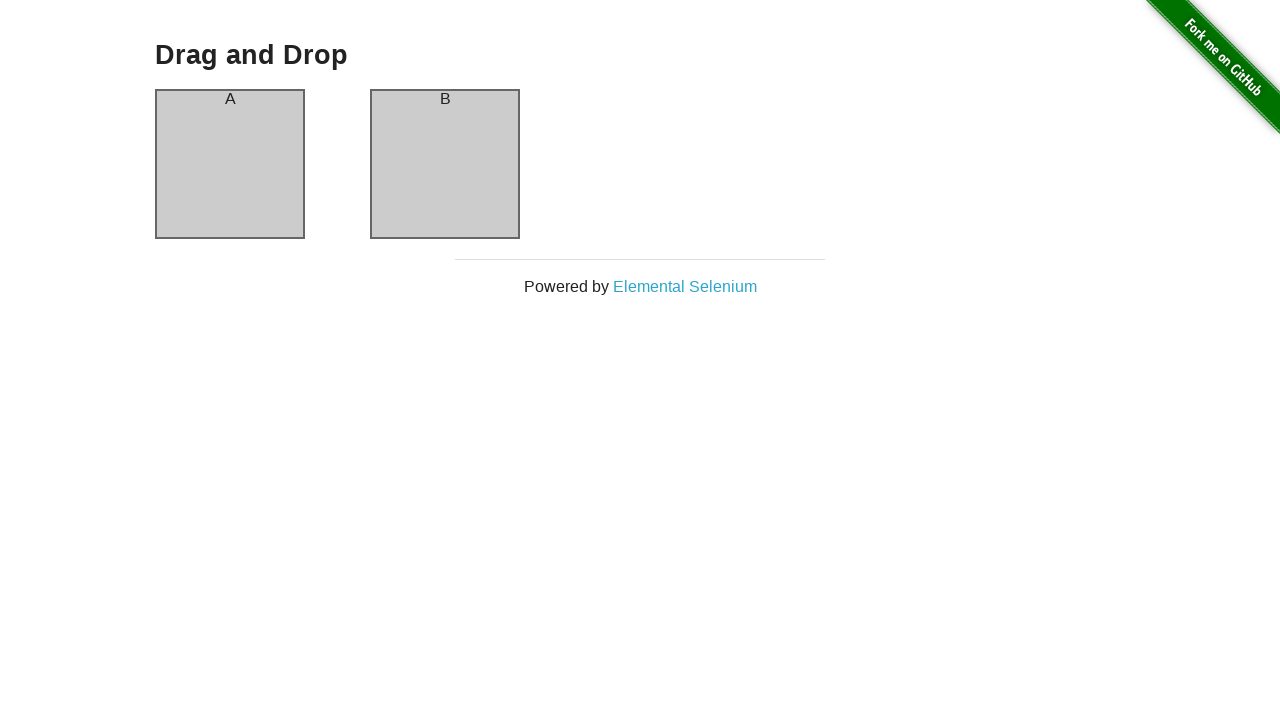

Located column A and column B headers
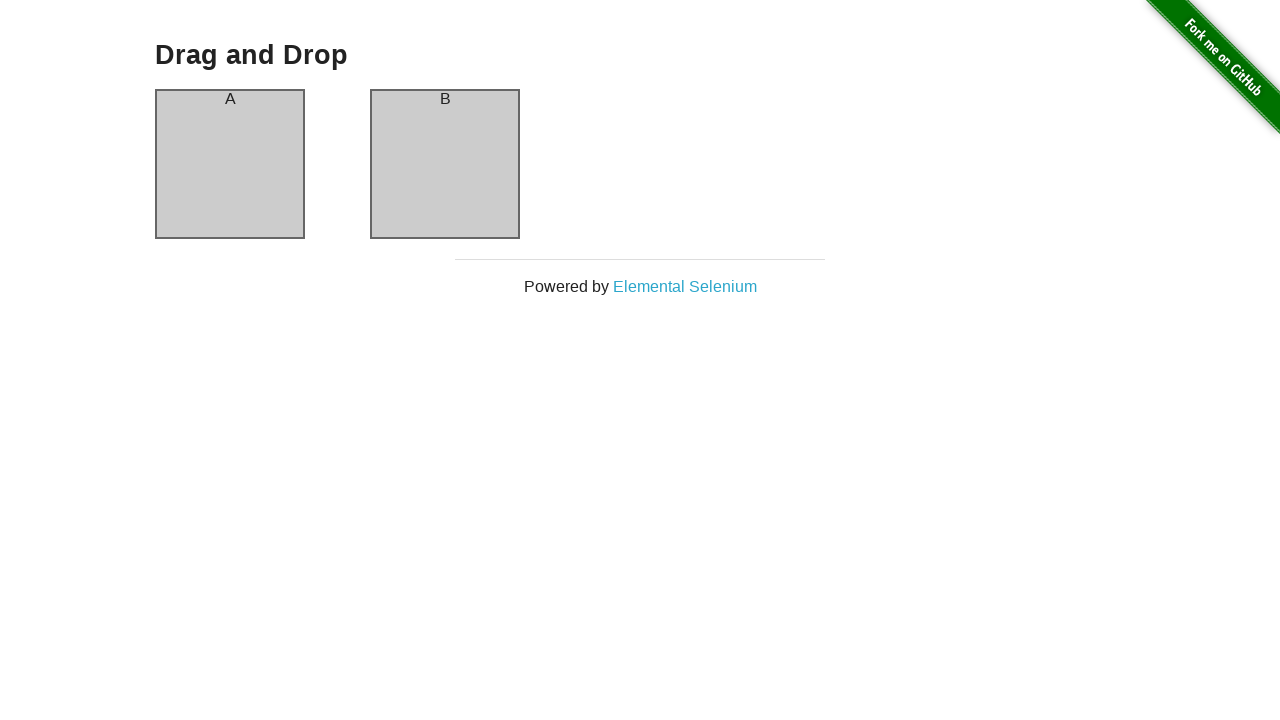

Verified column A contains element 'A'
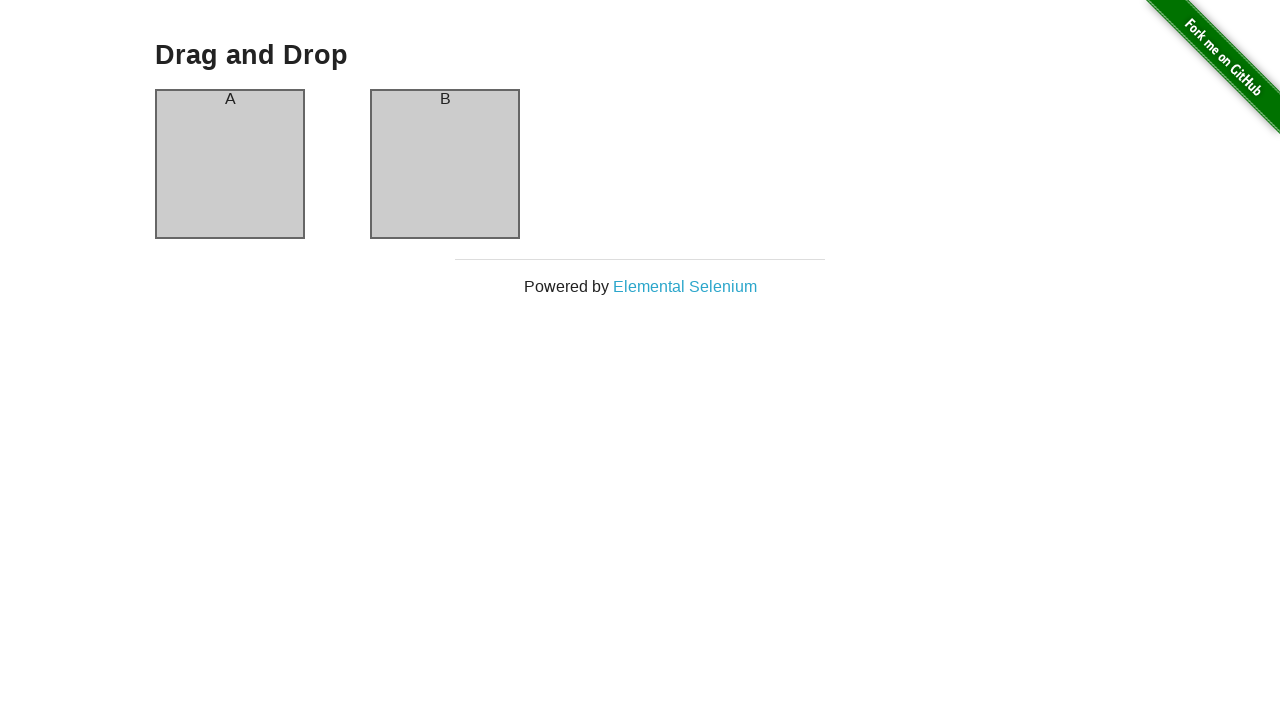

Verified column B contains element 'B' - initial state confirmed
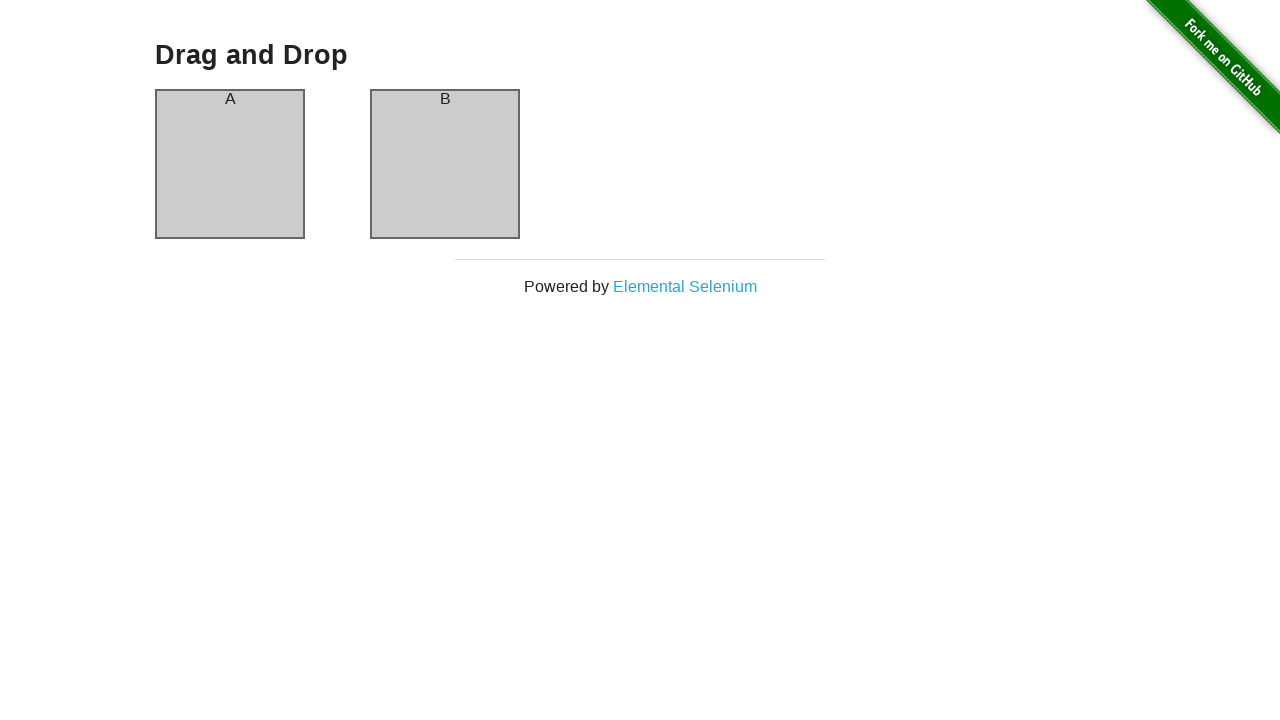

Dragged element A from column A to column B at (445, 164)
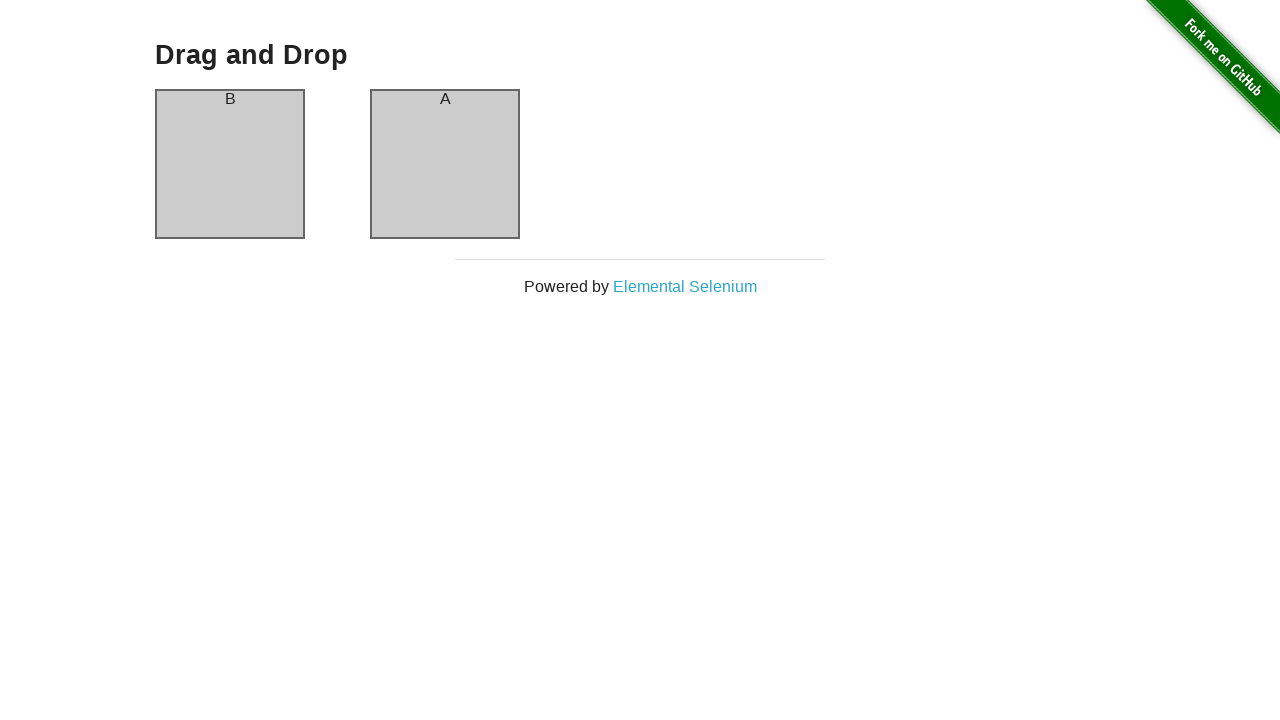

Waited 500ms for DOM to update after drag operation
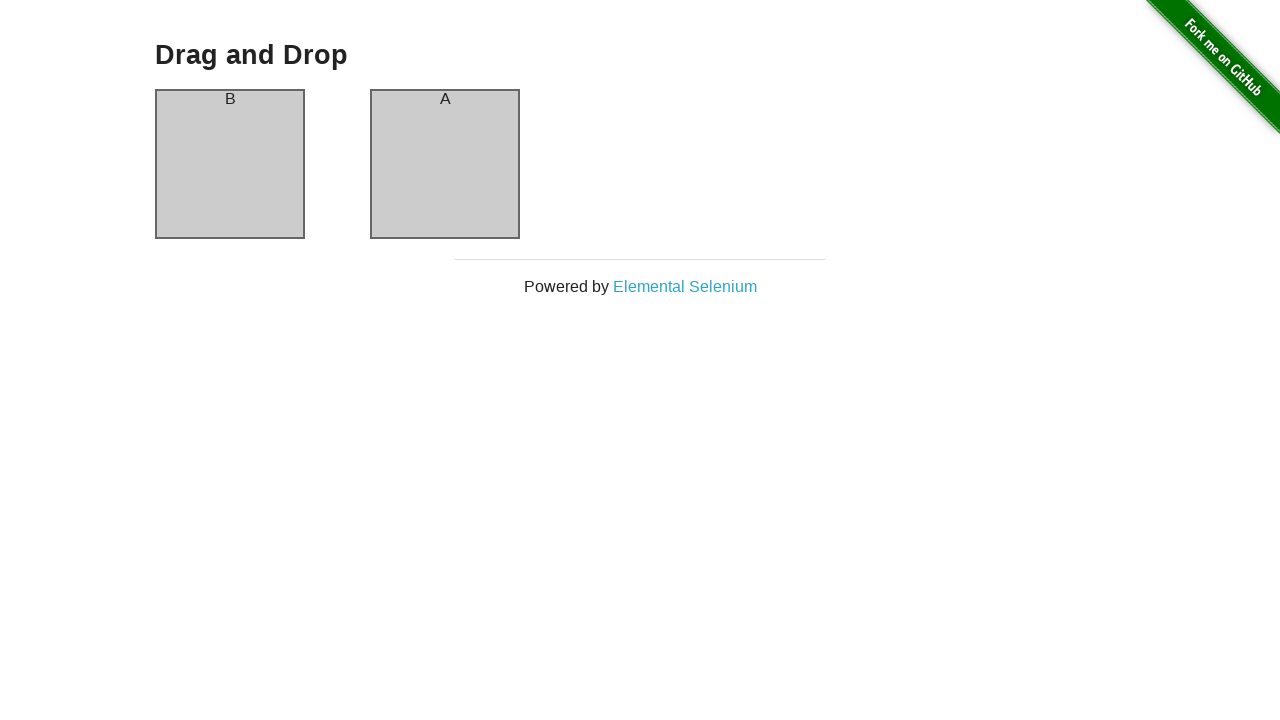

Located headers after first drag operation
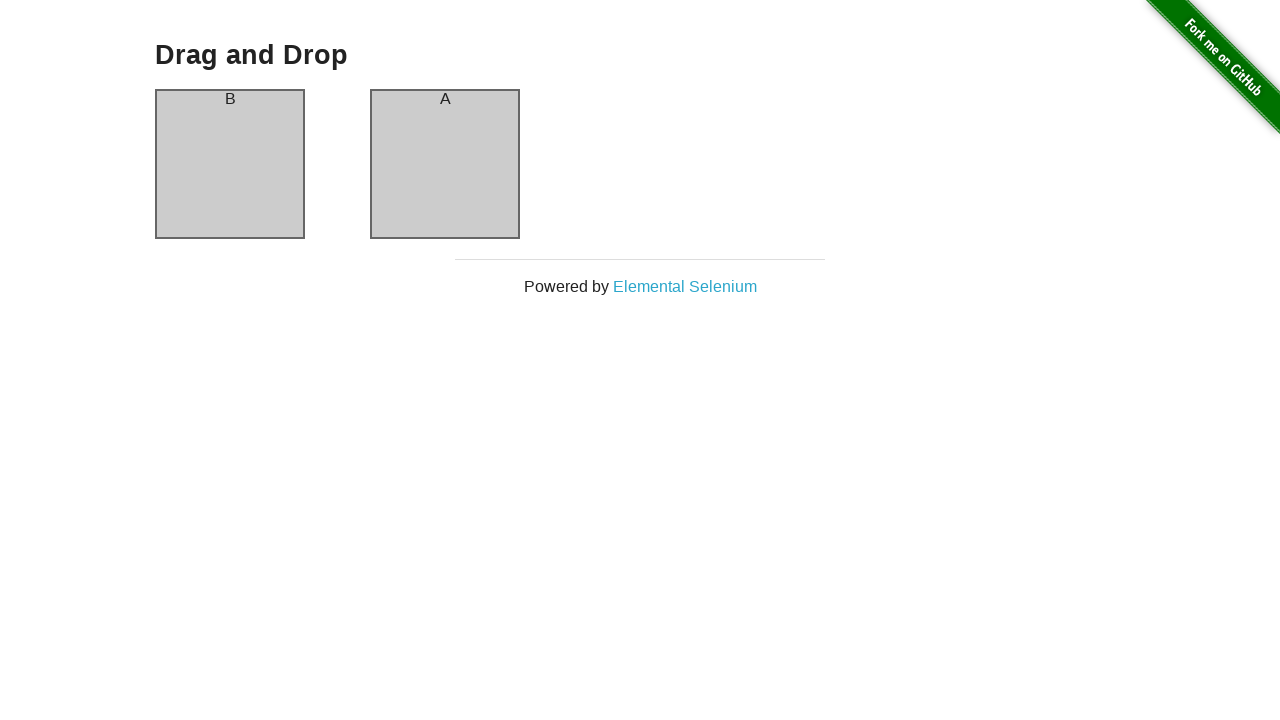

Dragged element from column A back to column B to reverse initial drag at (445, 164)
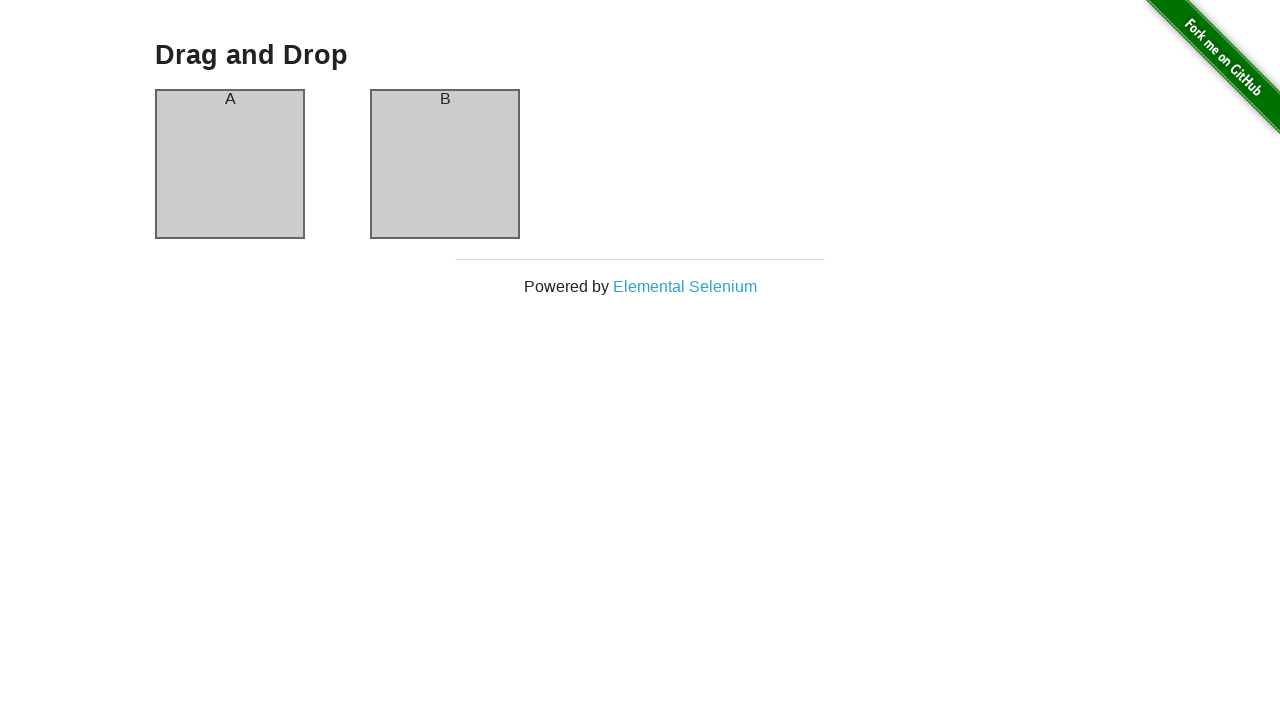

Waited 500ms for DOM to update after second drag operation
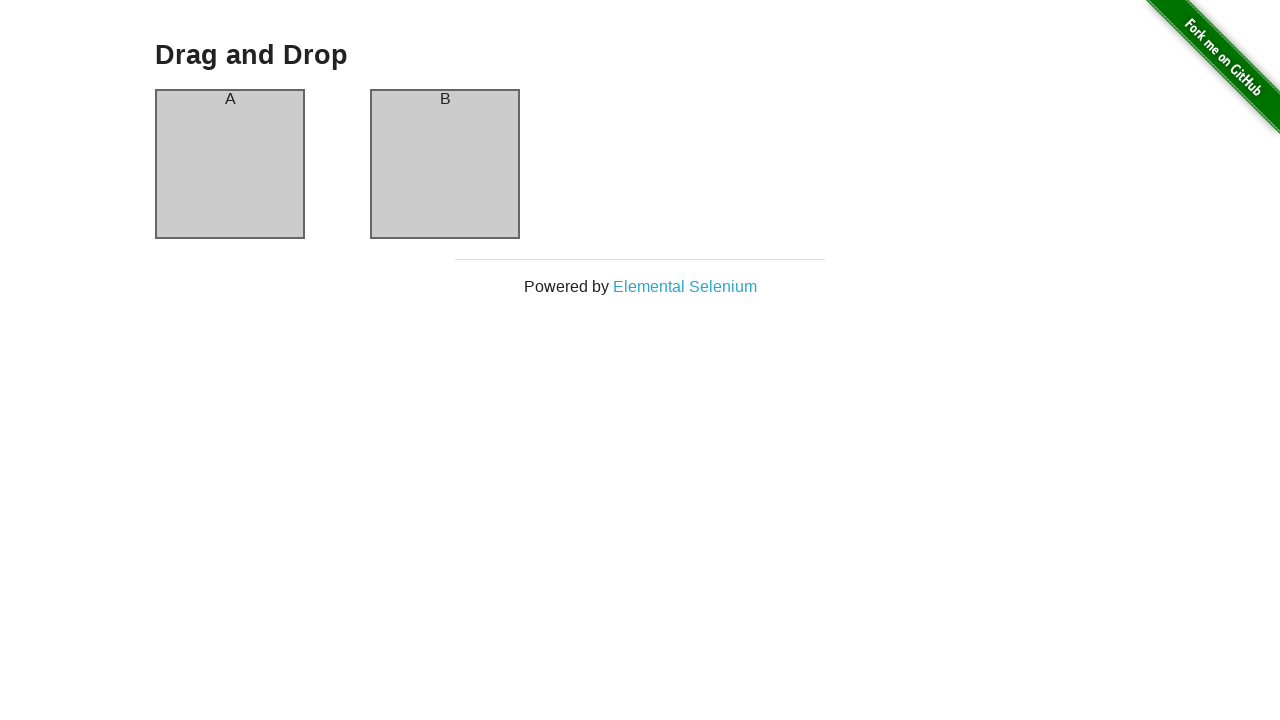

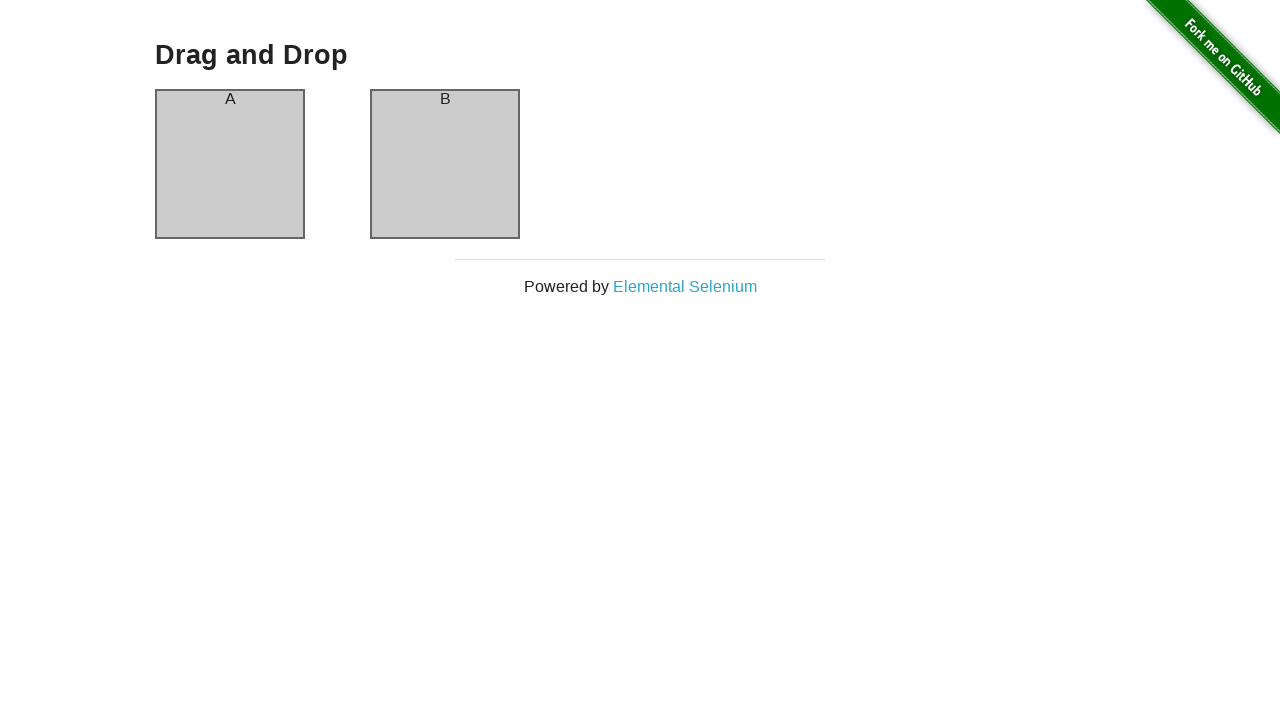